Tests sorting the Due column in ascending order by clicking the column header and verifying the values are sorted correctly using CSS pseudo-class selectors.

Starting URL: http://the-internet.herokuapp.com/tables

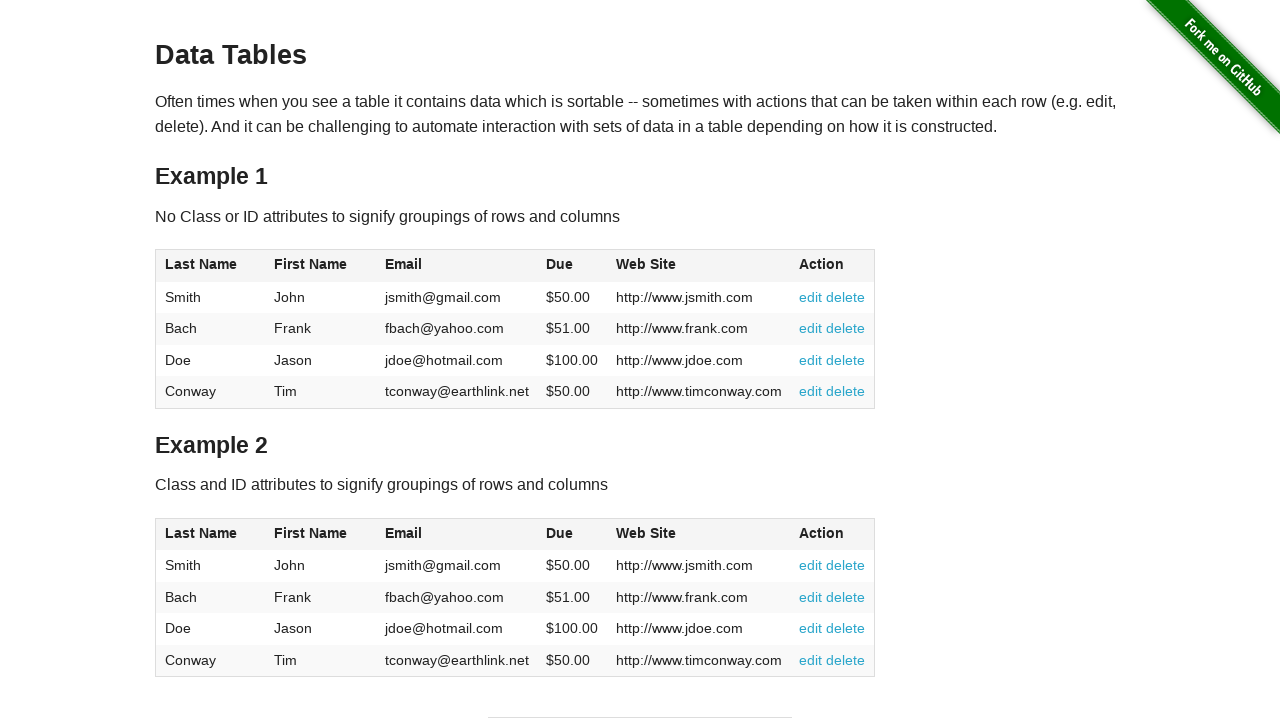

Clicked Due column header (4th column) to sort ascending at (572, 266) on #table1 thead tr th:nth-child(4)
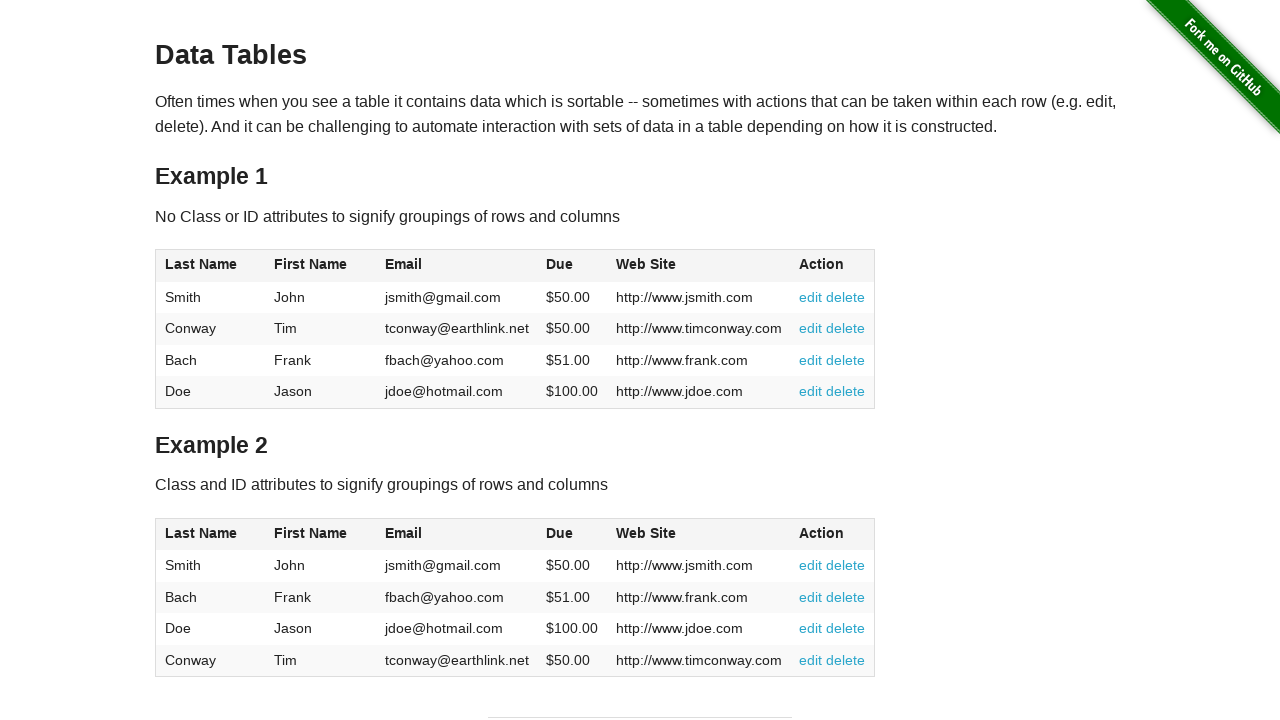

Due column values loaded in table body
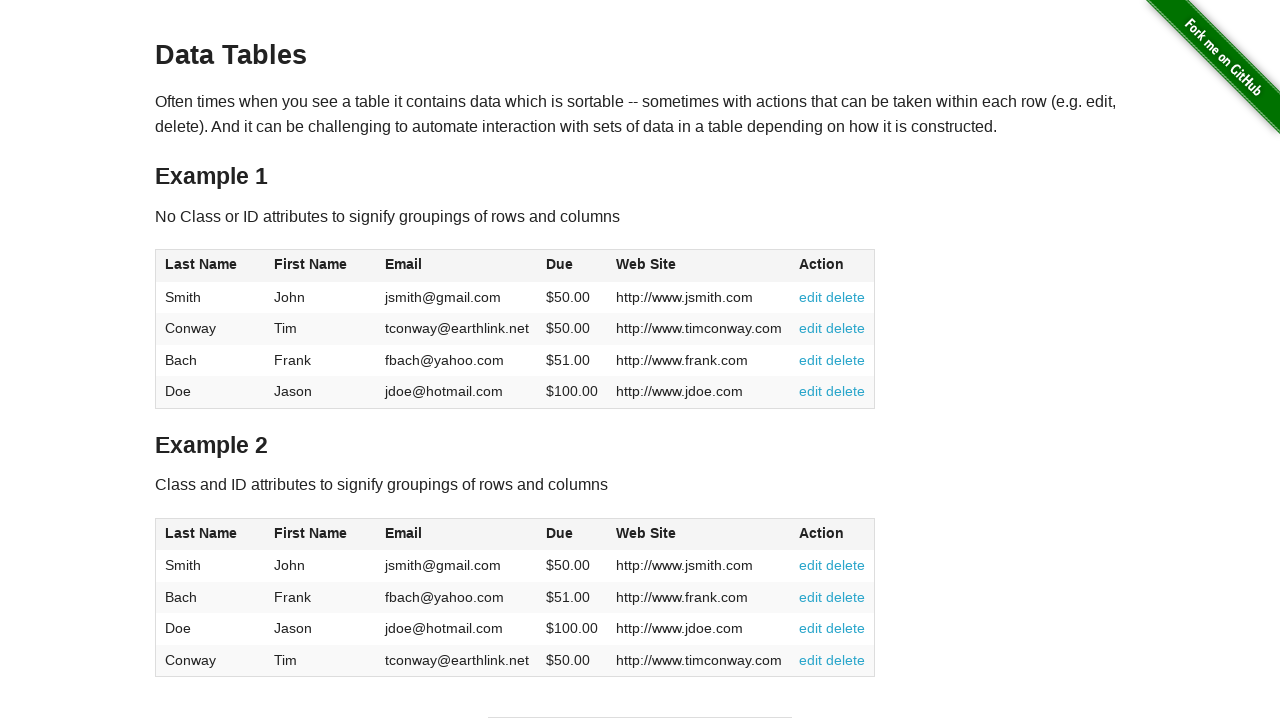

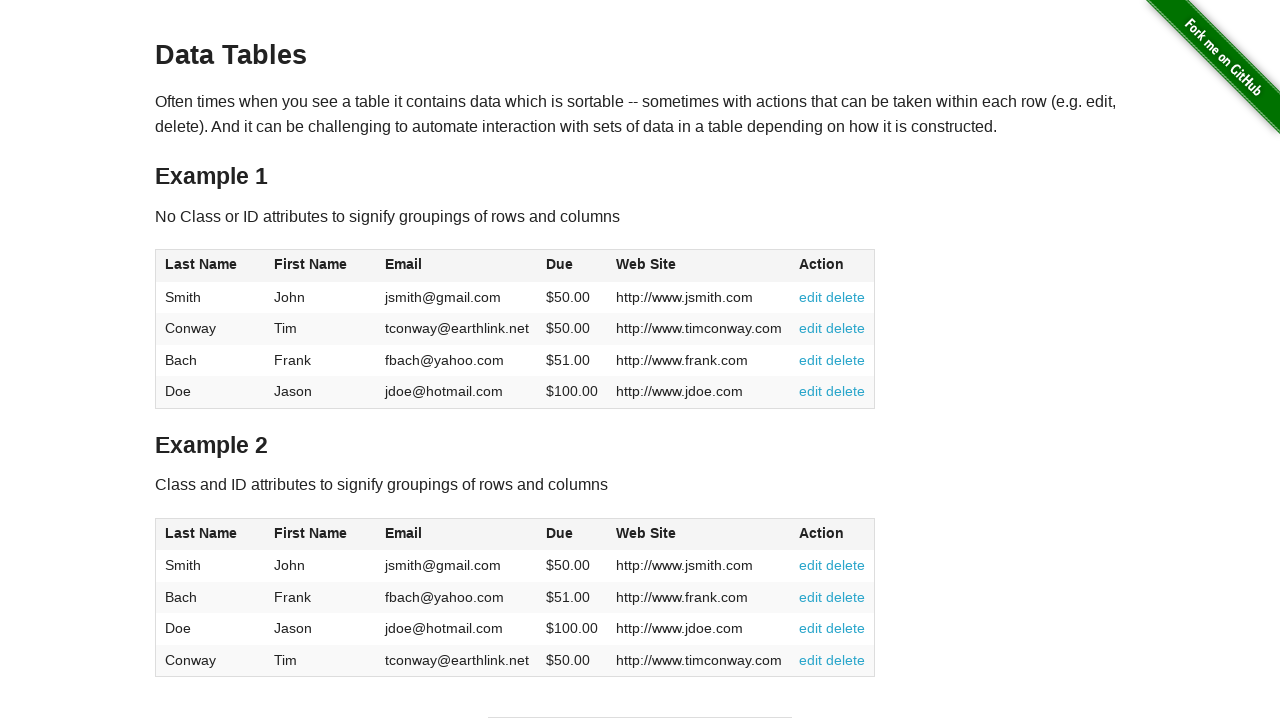